Tests clicking a radio button (likely a gender selection) on a practice HTML page used for learning Selenium/browser automation.

Starting URL: https://awesomeqa.com/practice.html

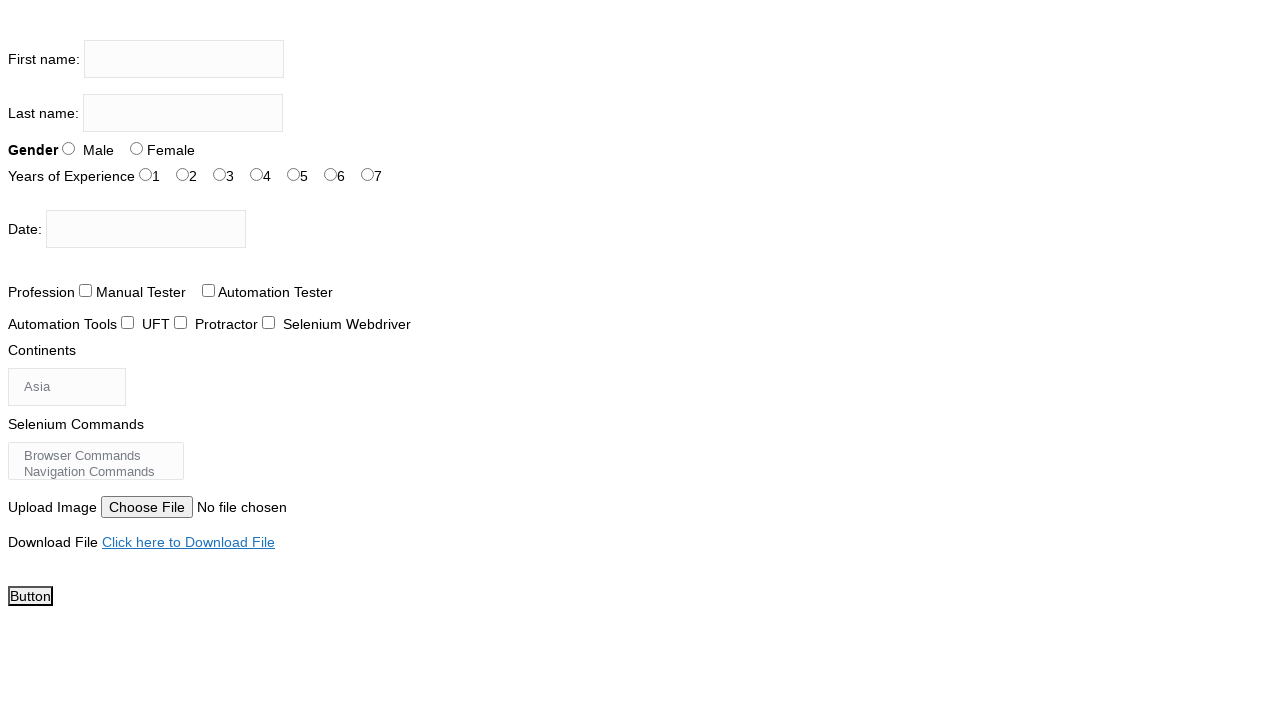

Clicked the first gender radio button (male selection) on the practice HTML page at (68, 148) on #sex-0
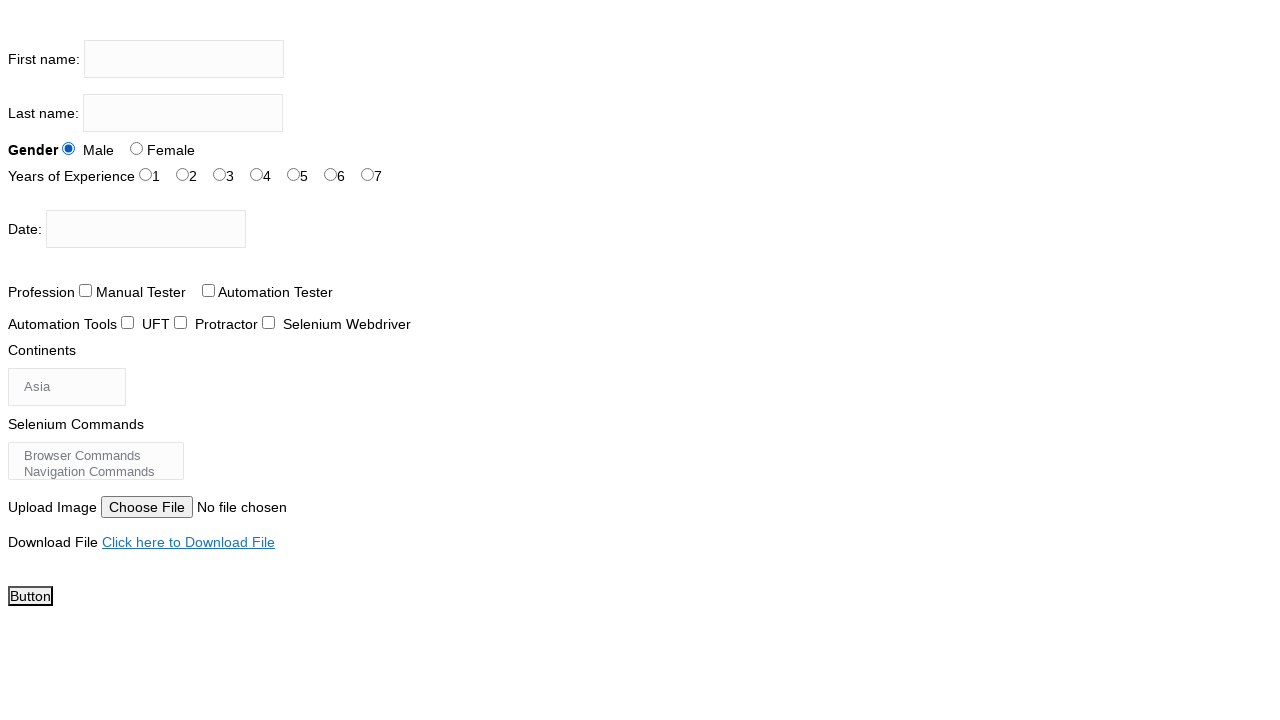

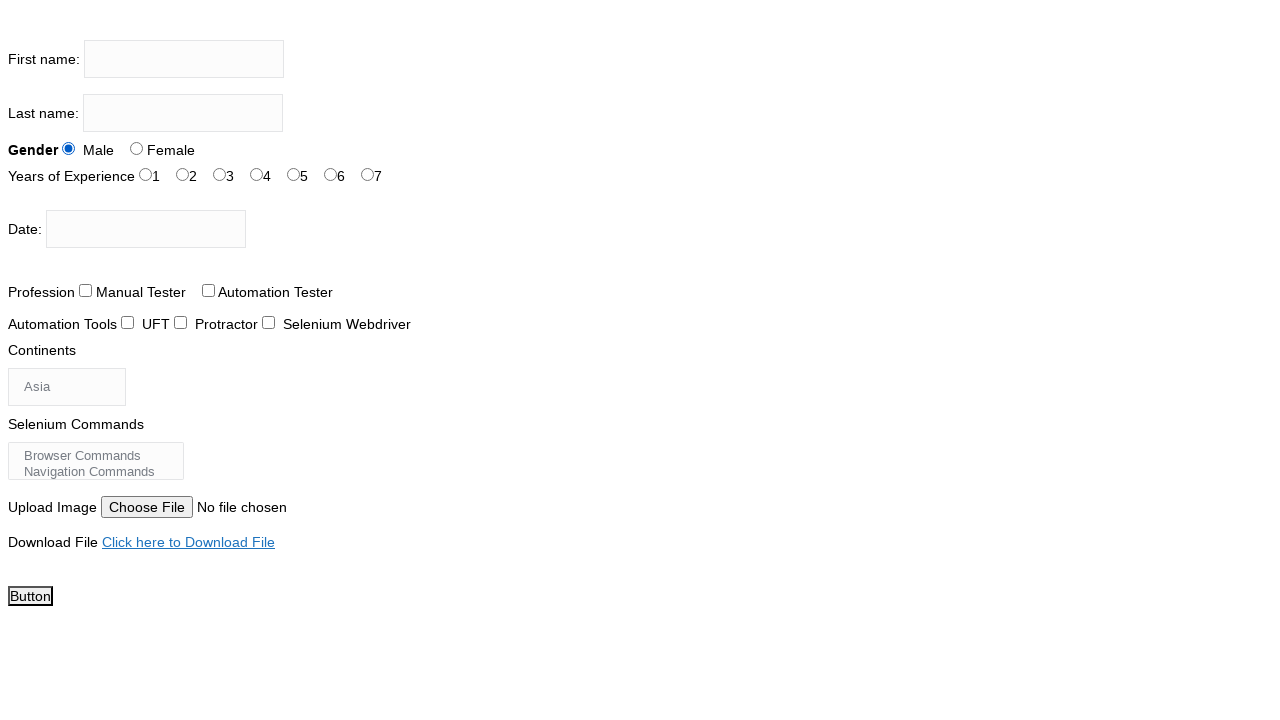